Tests injecting jQuery Growl library into a page via JavaScript execution and displaying visual notification messages for debugging purposes.

Starting URL: http://the-internet.herokuapp.com

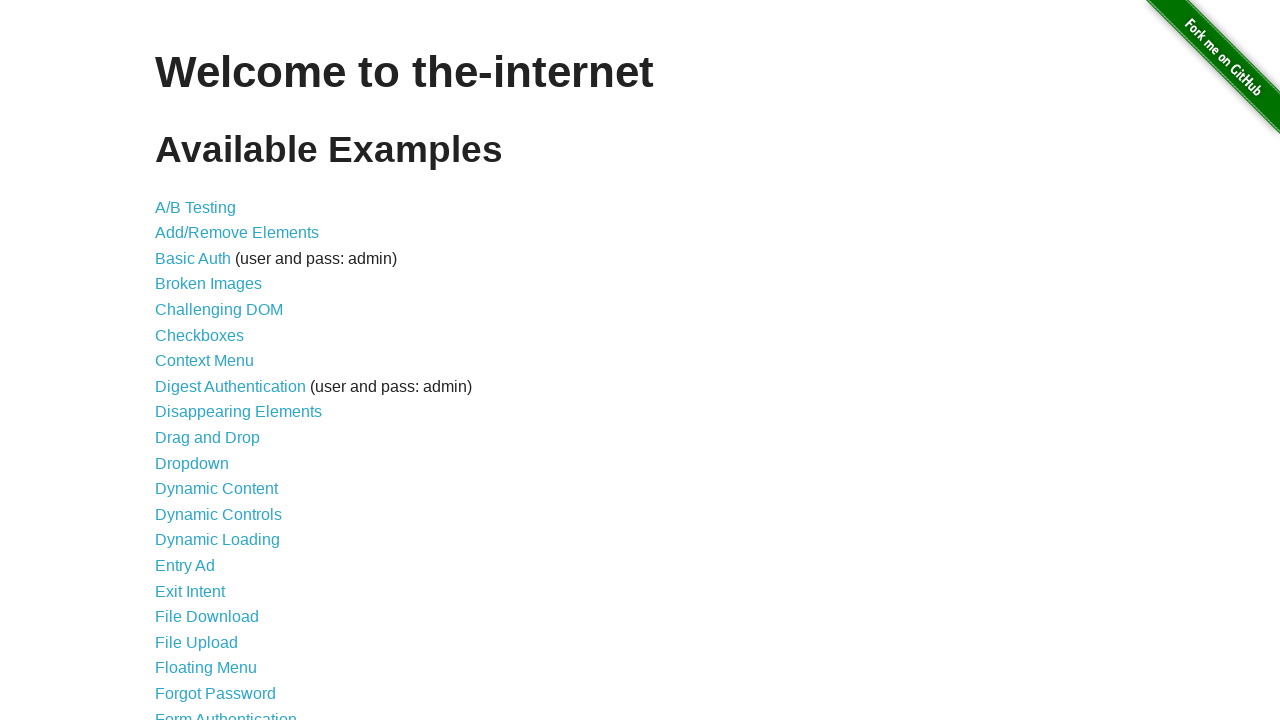

Injected jQuery library into page if not already present
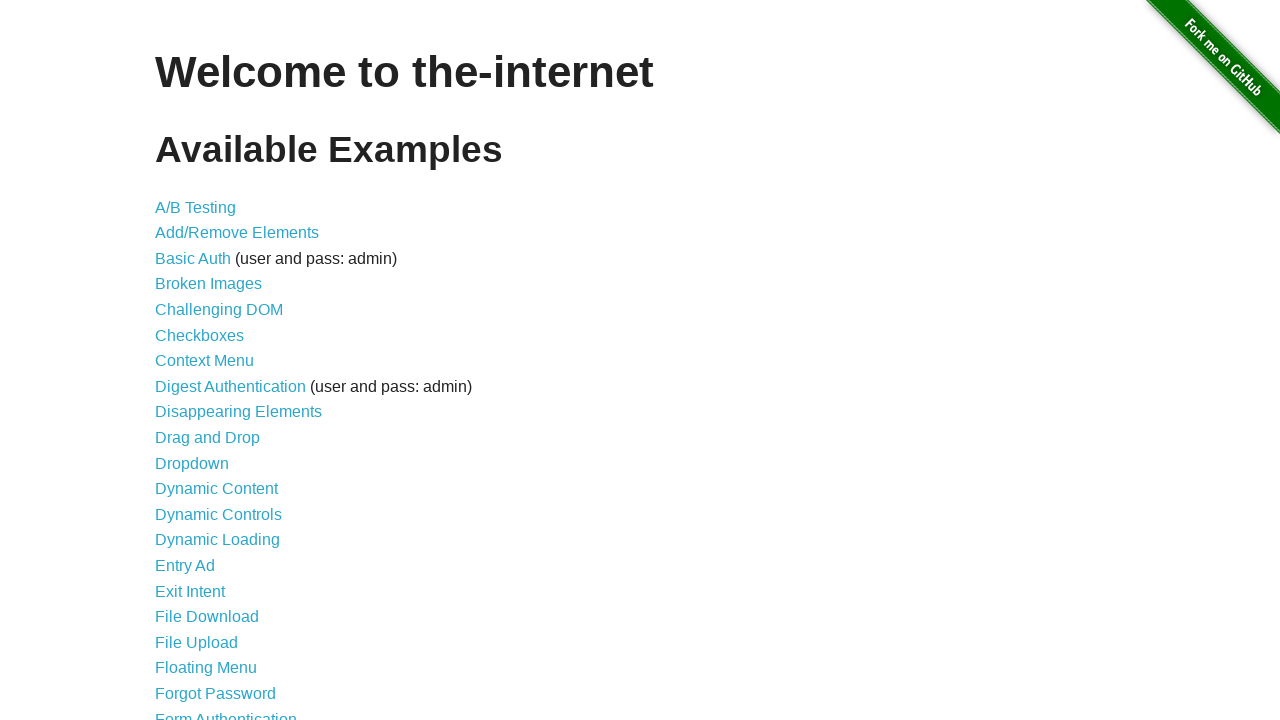

jQuery library loaded and available
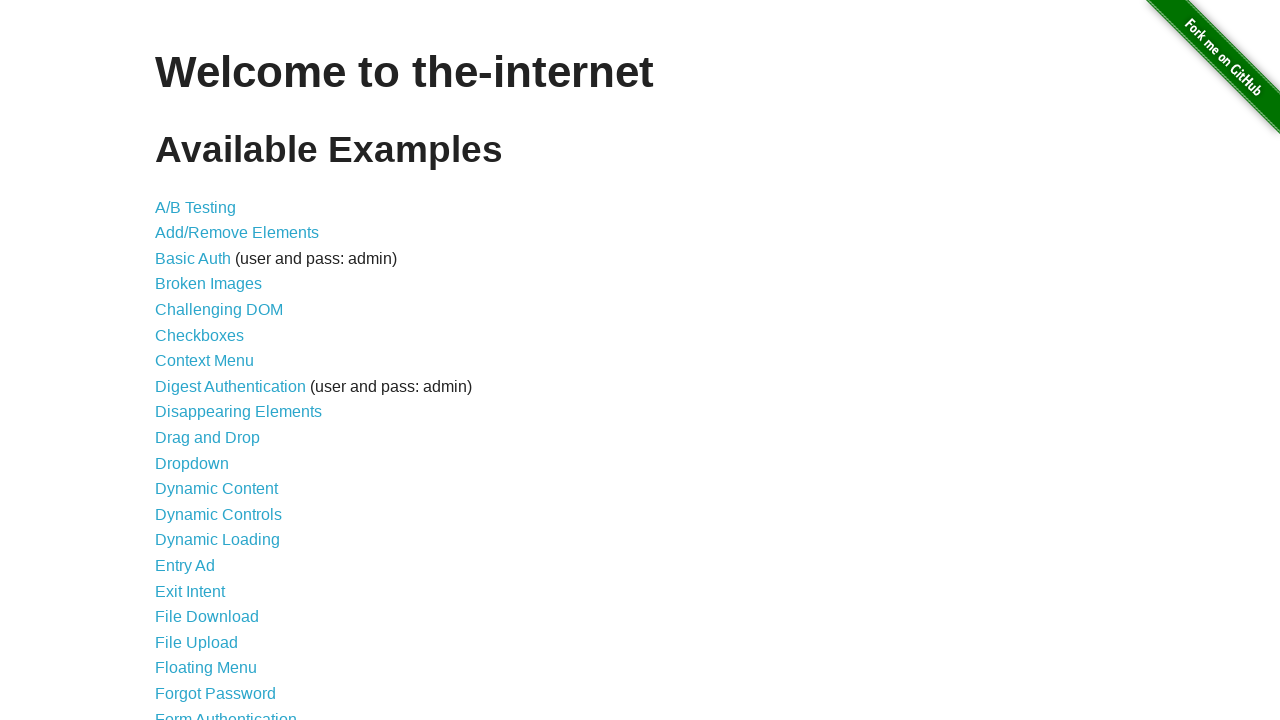

jQuery Growl library script loaded
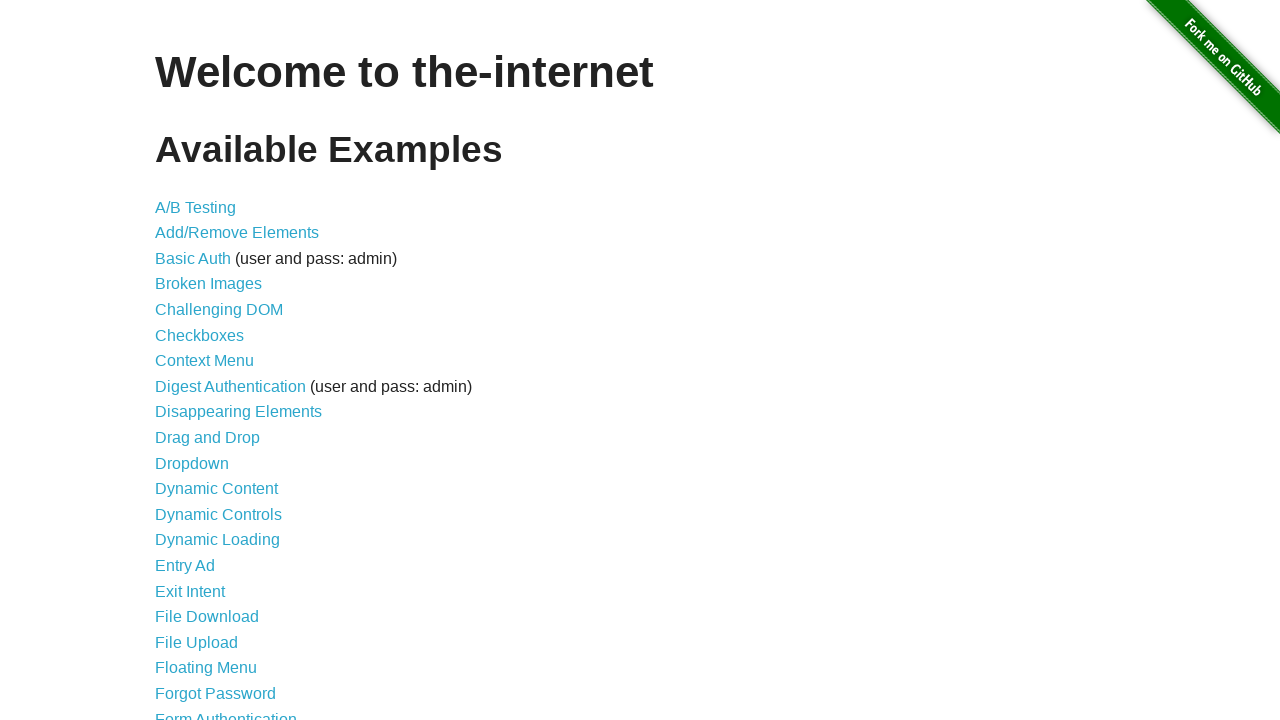

jQuery Growl CSS styles added to page
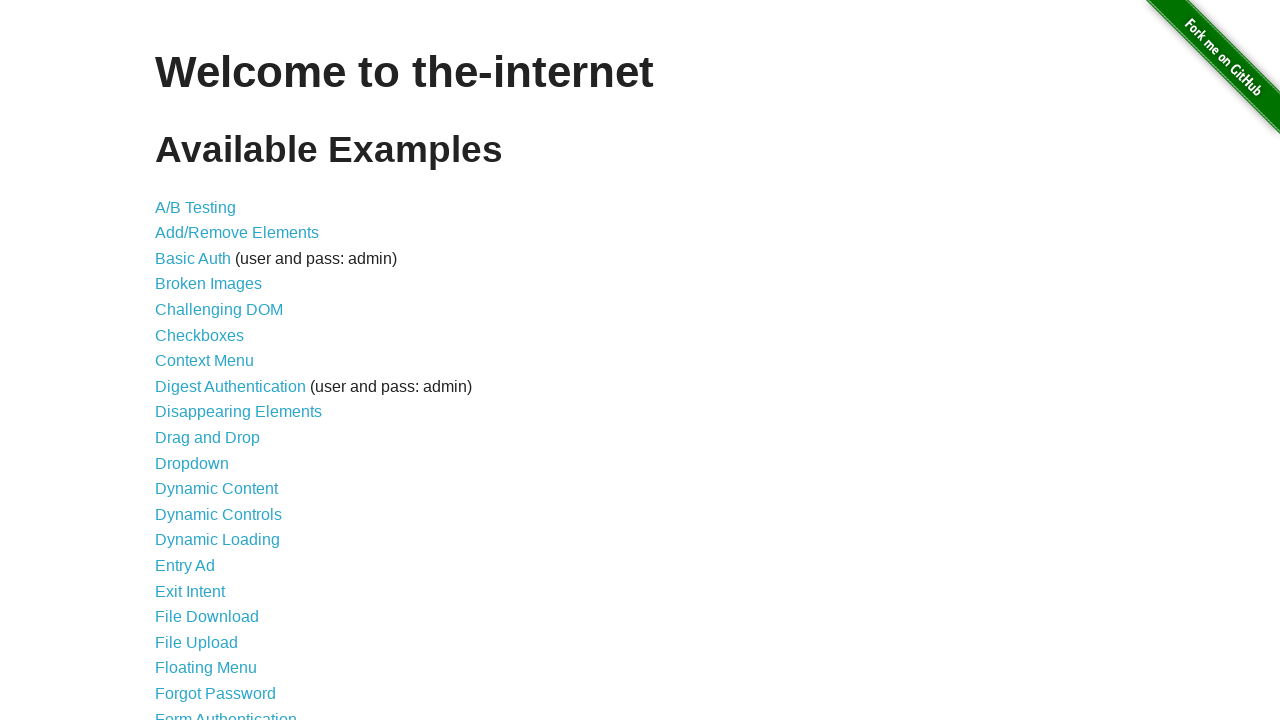

Waited 1000ms for Growl library initialization
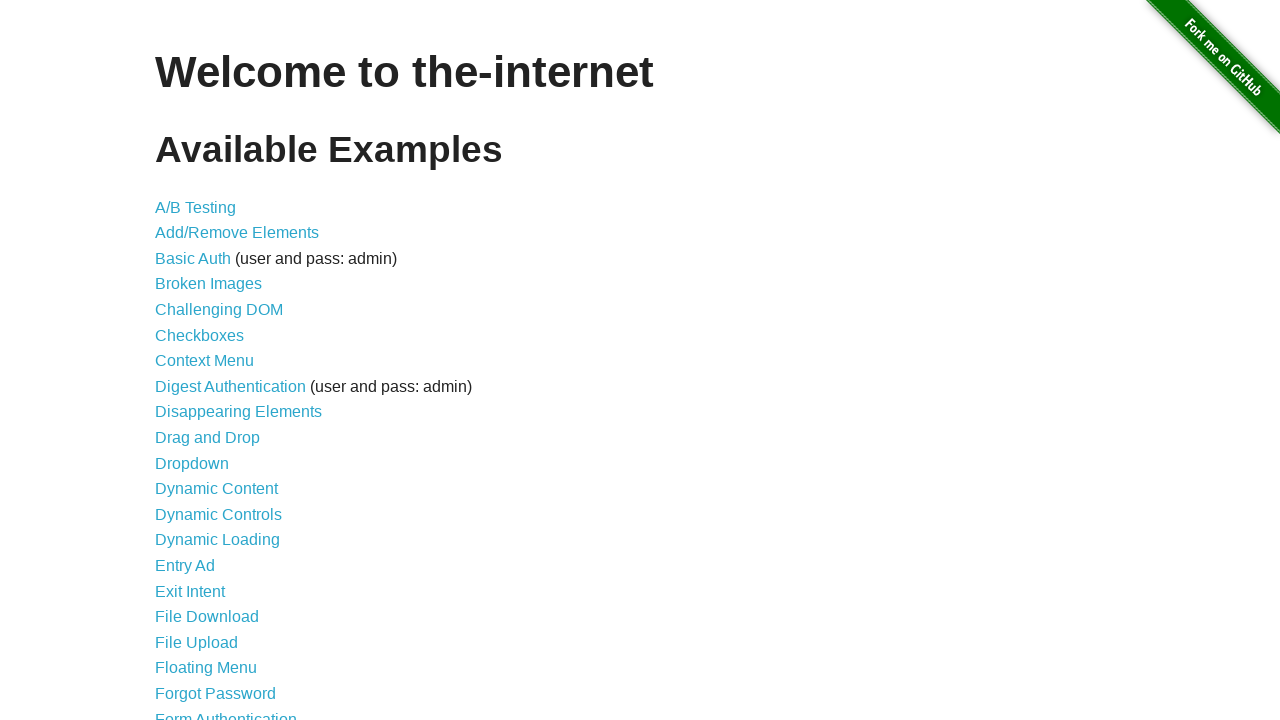

Displayed default Growl notification with title 'GET' and message '/'
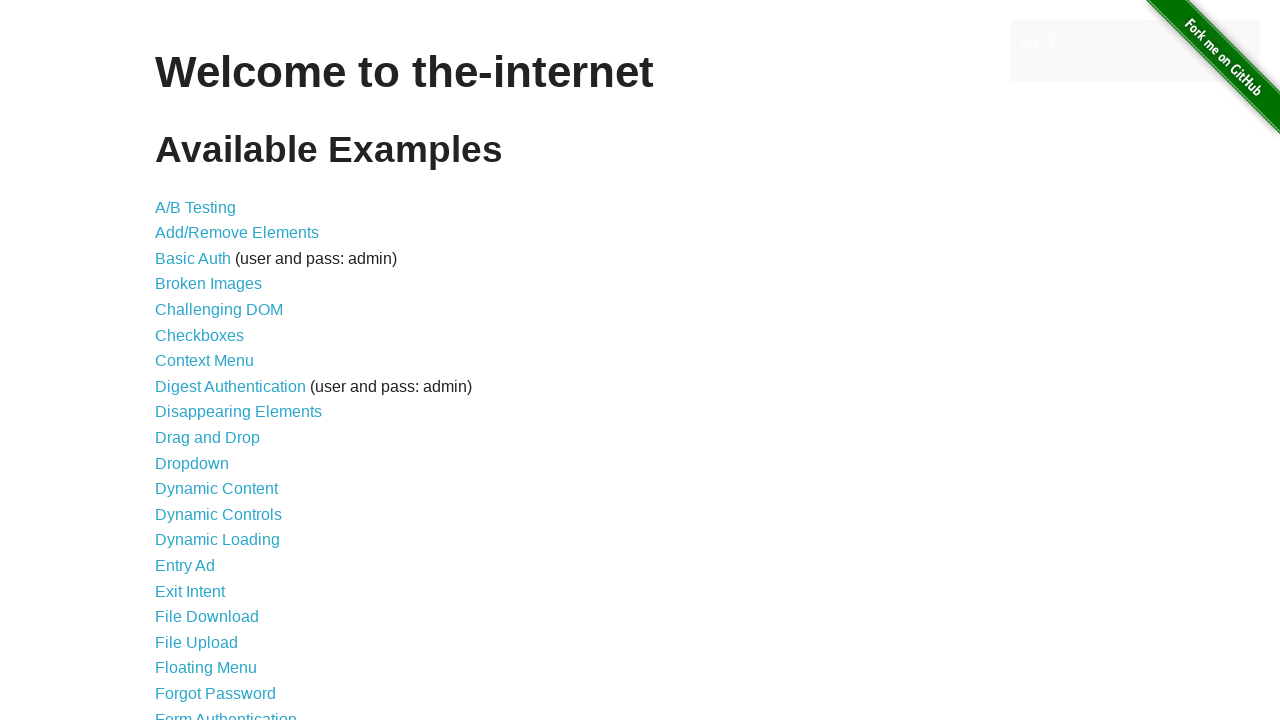

Displayed red error Growl notification
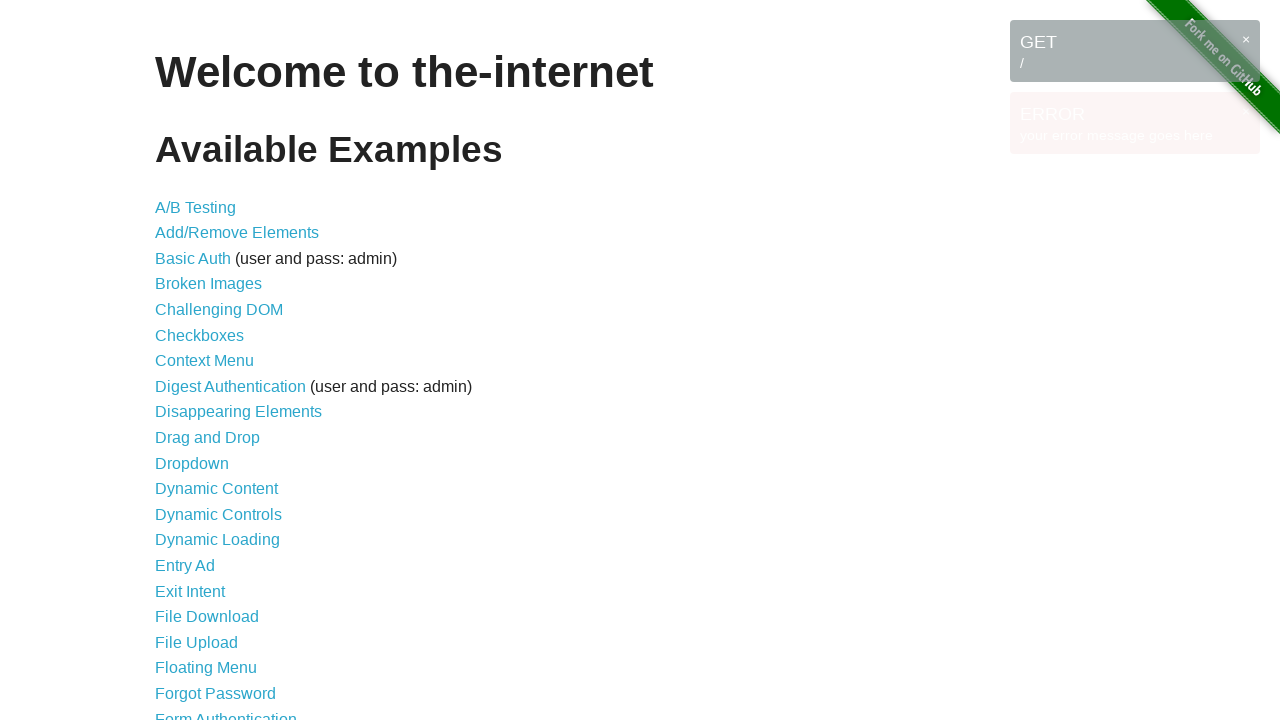

Displayed blue notice Growl notification
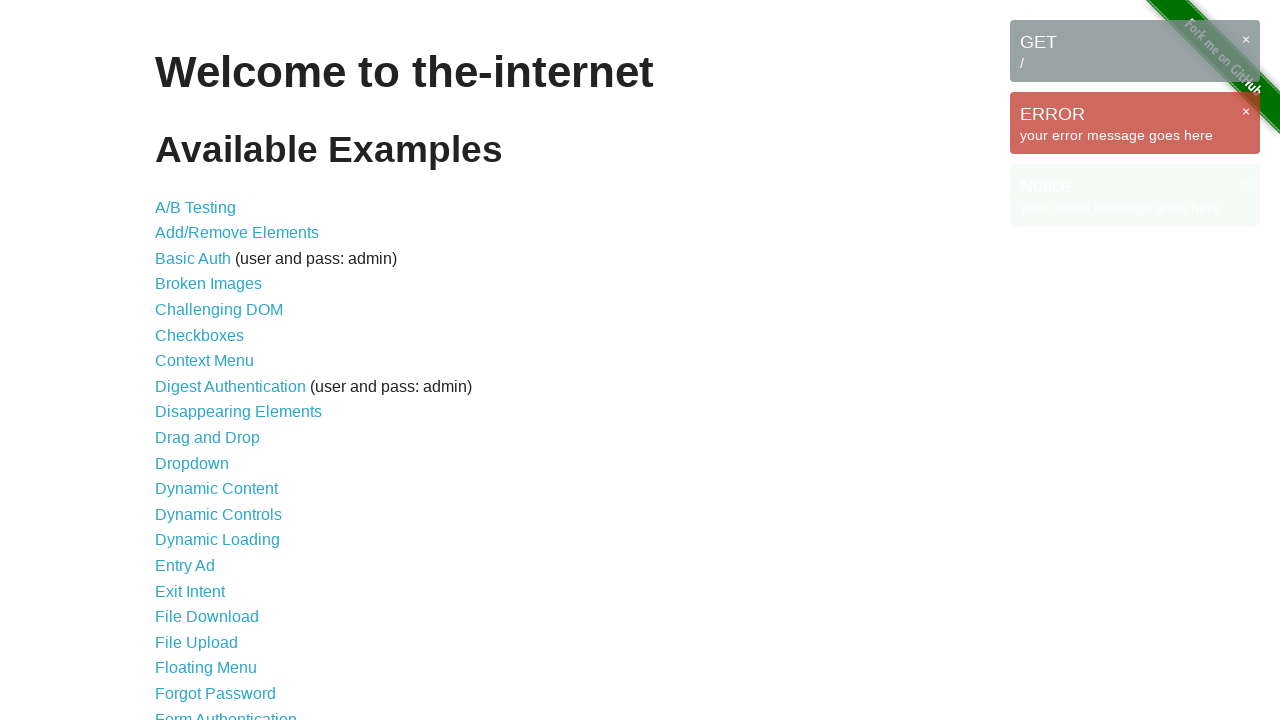

Displayed yellow warning Growl notification
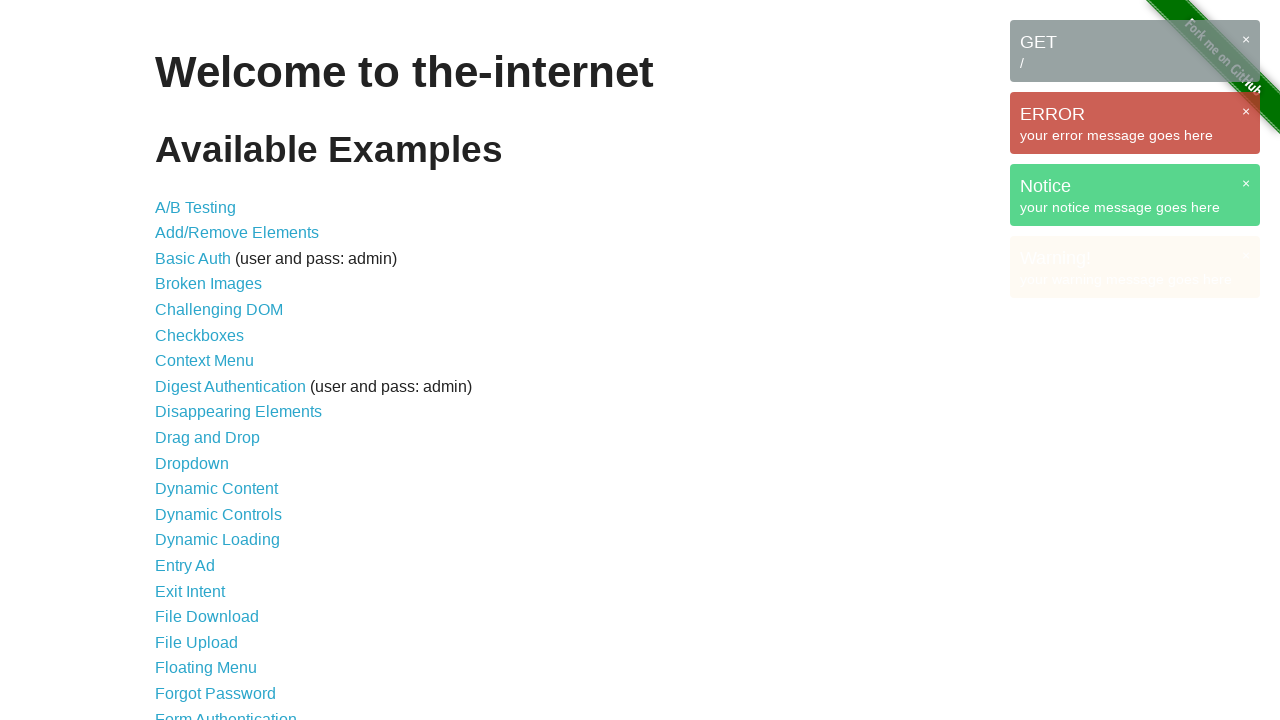

Waited 3000ms to view all Growl notifications
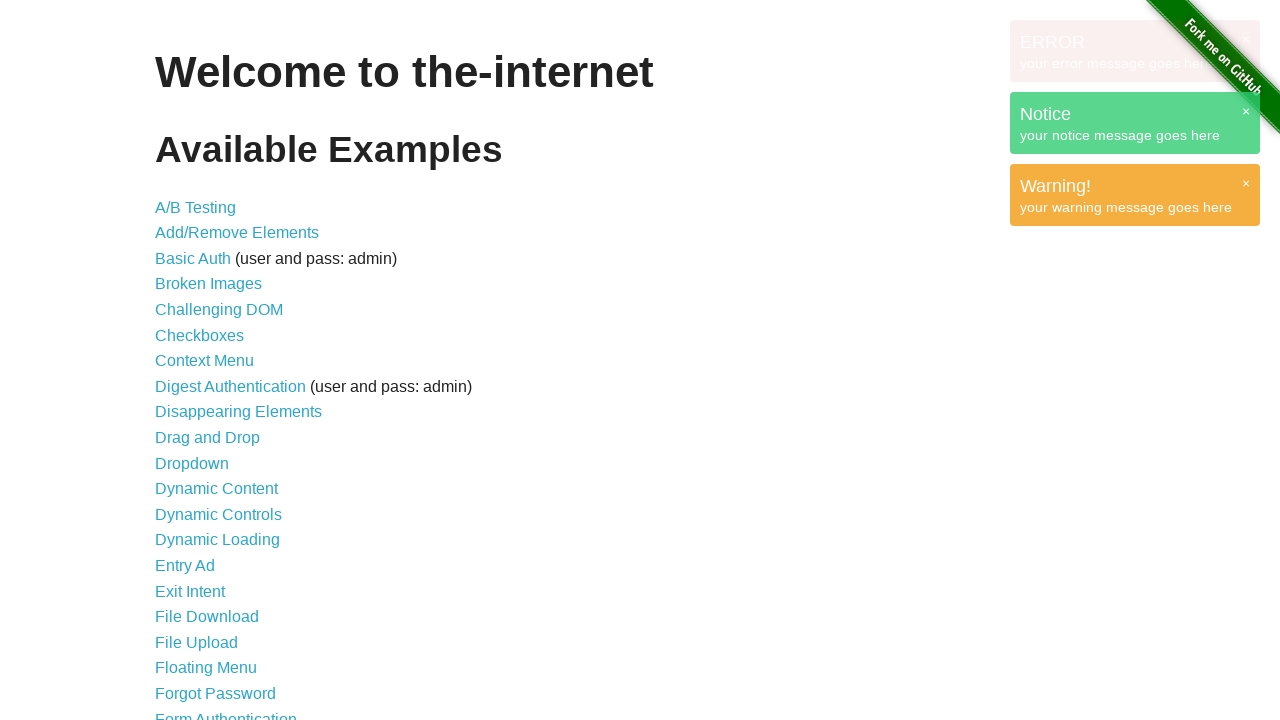

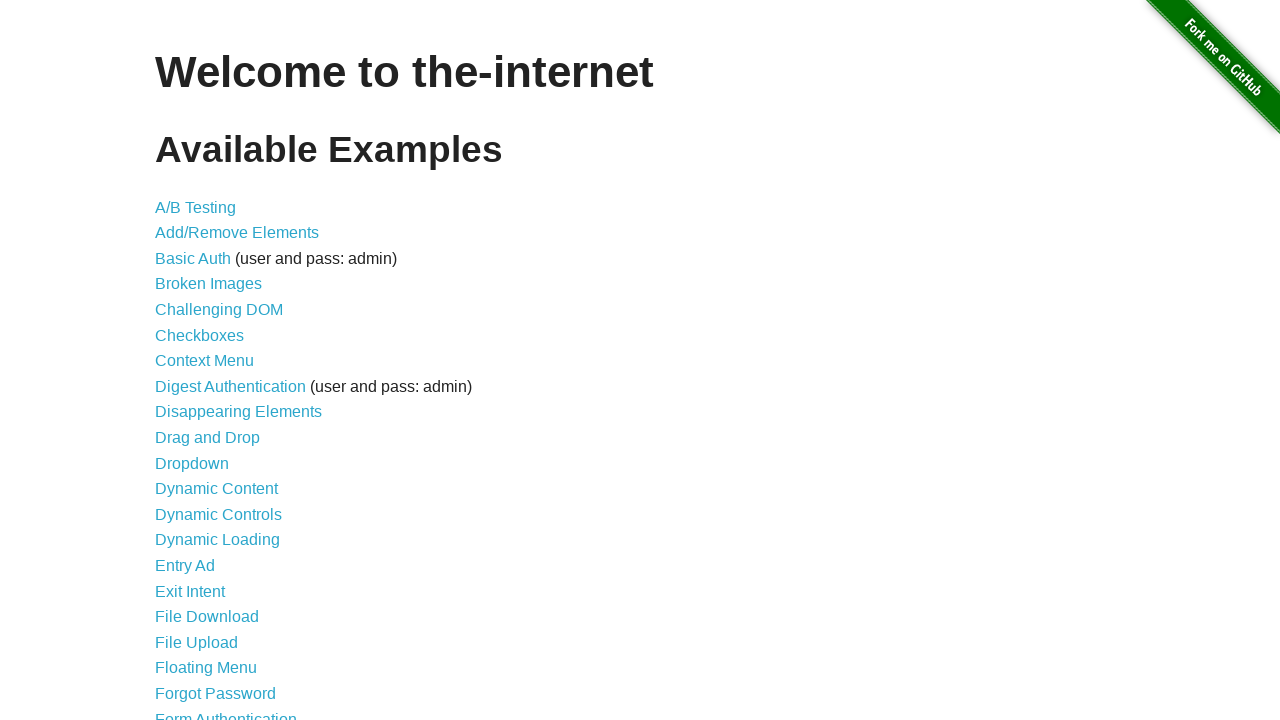